Tests scrollbar functionality by clicking a hidden button that requires scrolling to reach

Starting URL: http://uitestingplayground.com/scrollbars

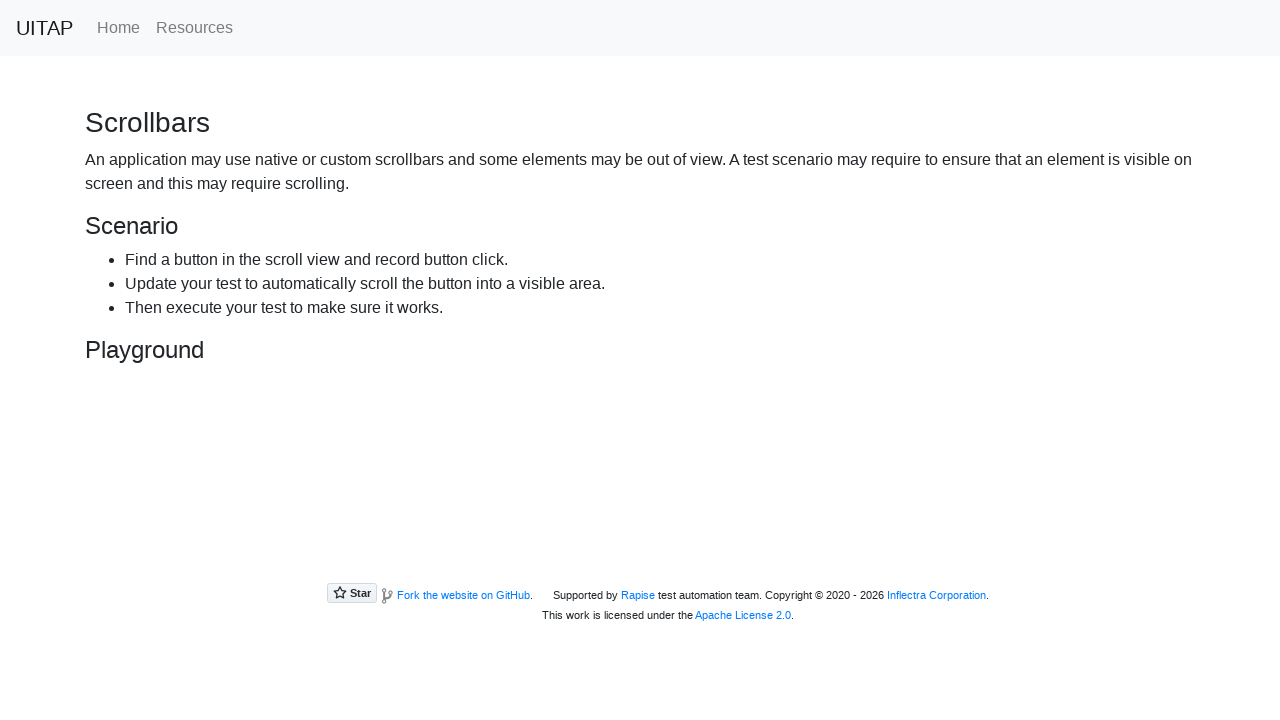

Navigated to scrollbar test page
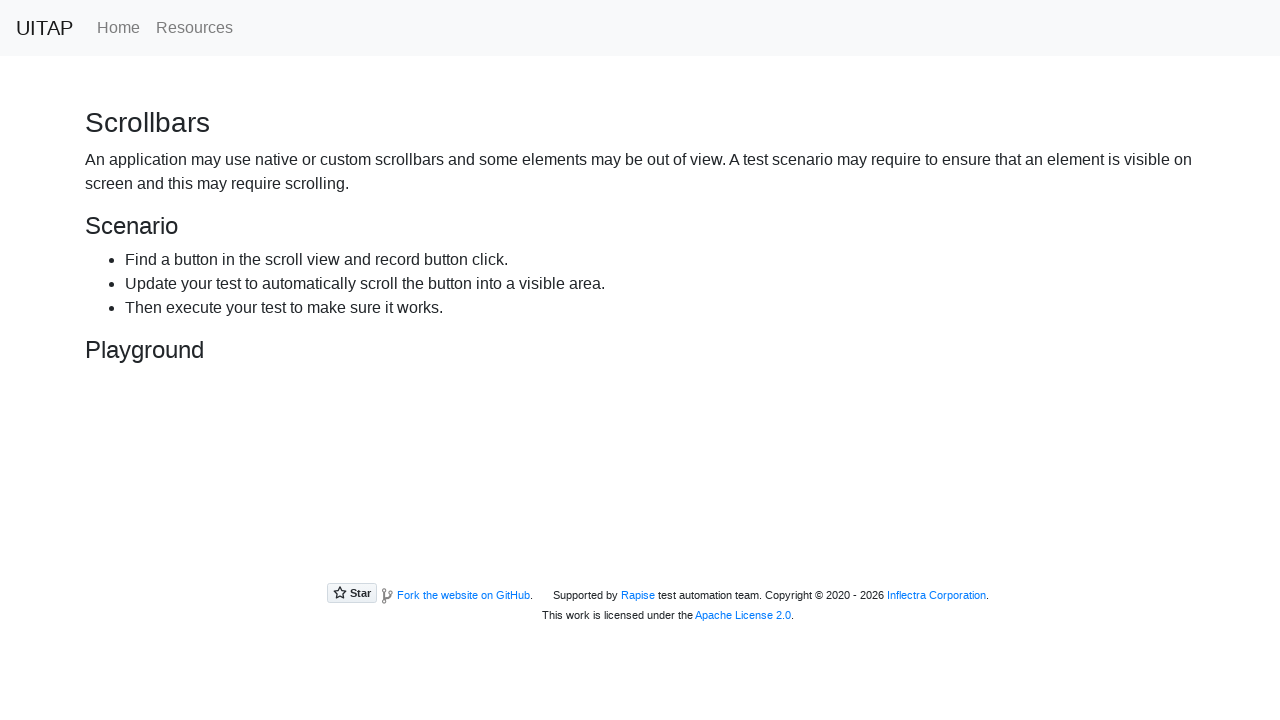

Clicked hidden button that required scrolling to reach at (234, 448) on xpath=//button[@id="hidingButton"]
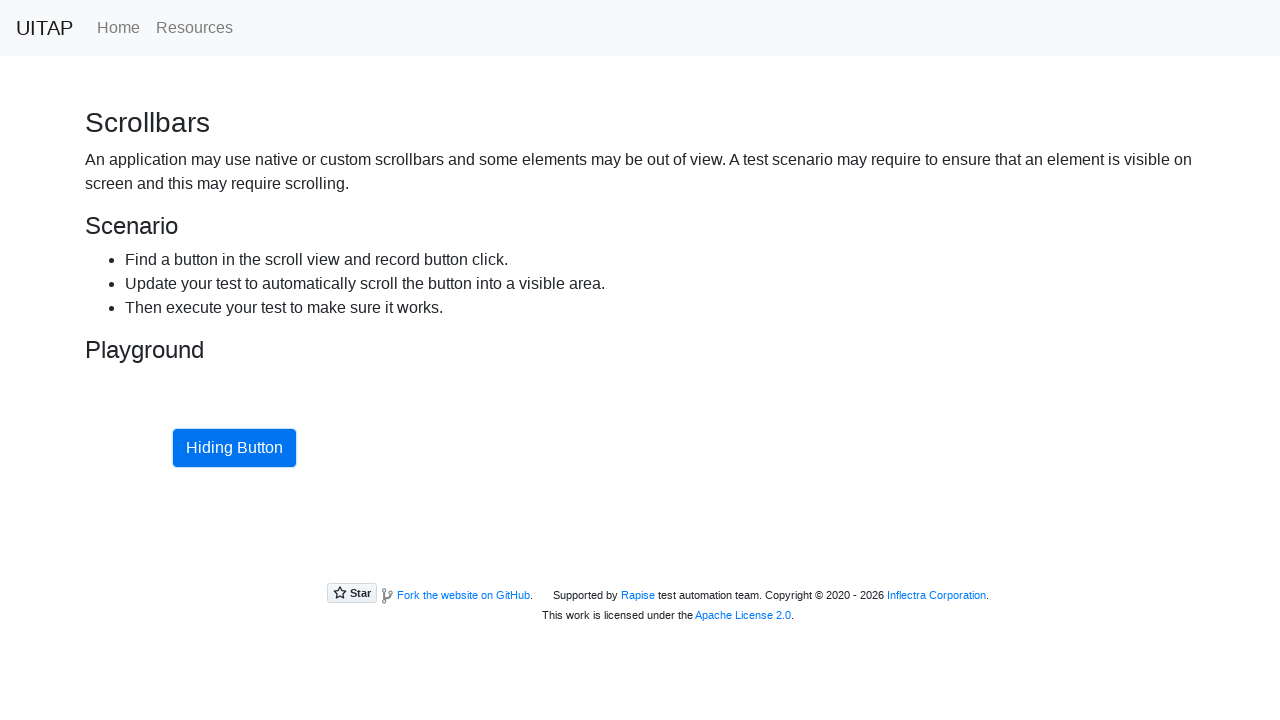

Verified hidden button is now visible after scrolling
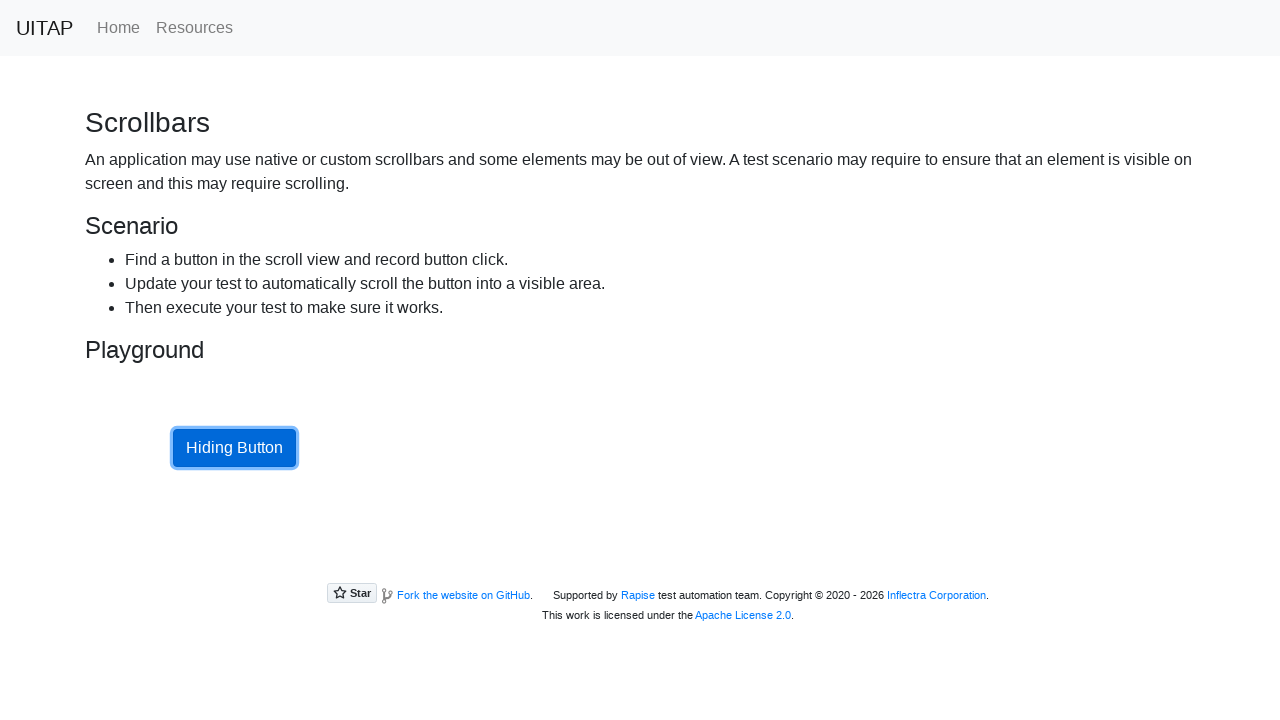

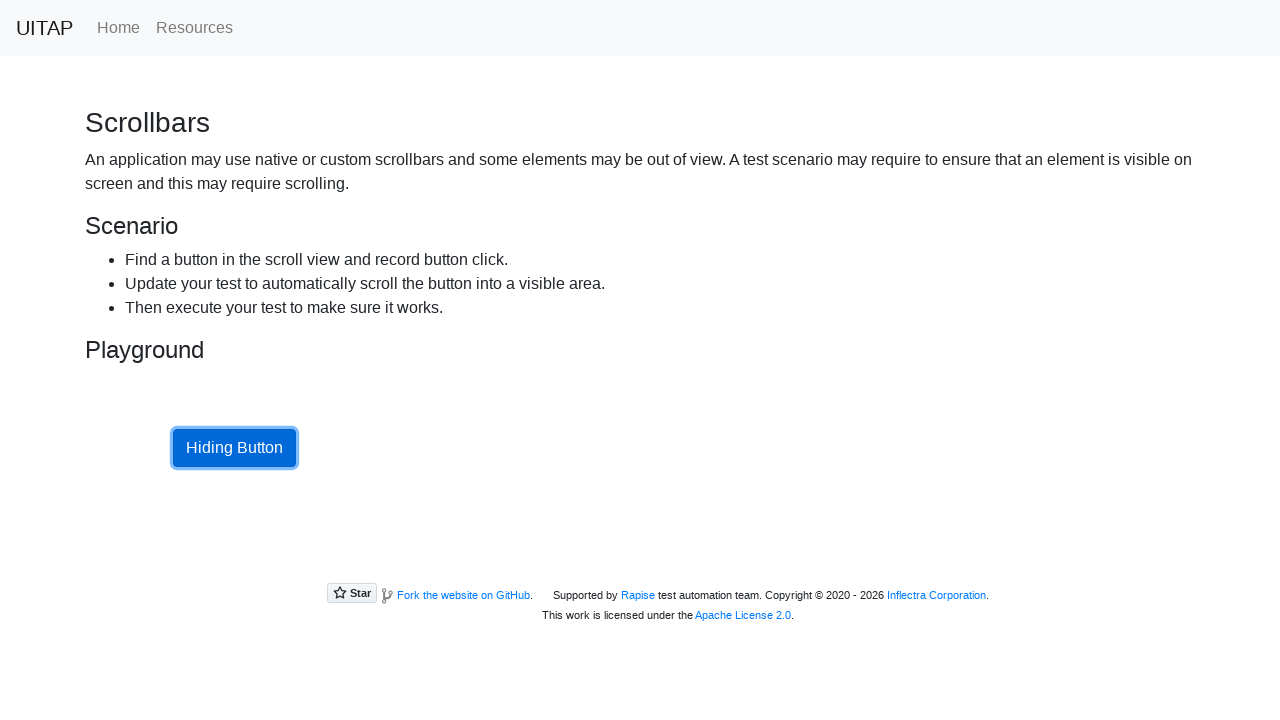